Tests that the Browse Languages table has headers: Language, Author, Date, Comments, Rate.

Starting URL: http://www.99-bottles-of-beer.net/

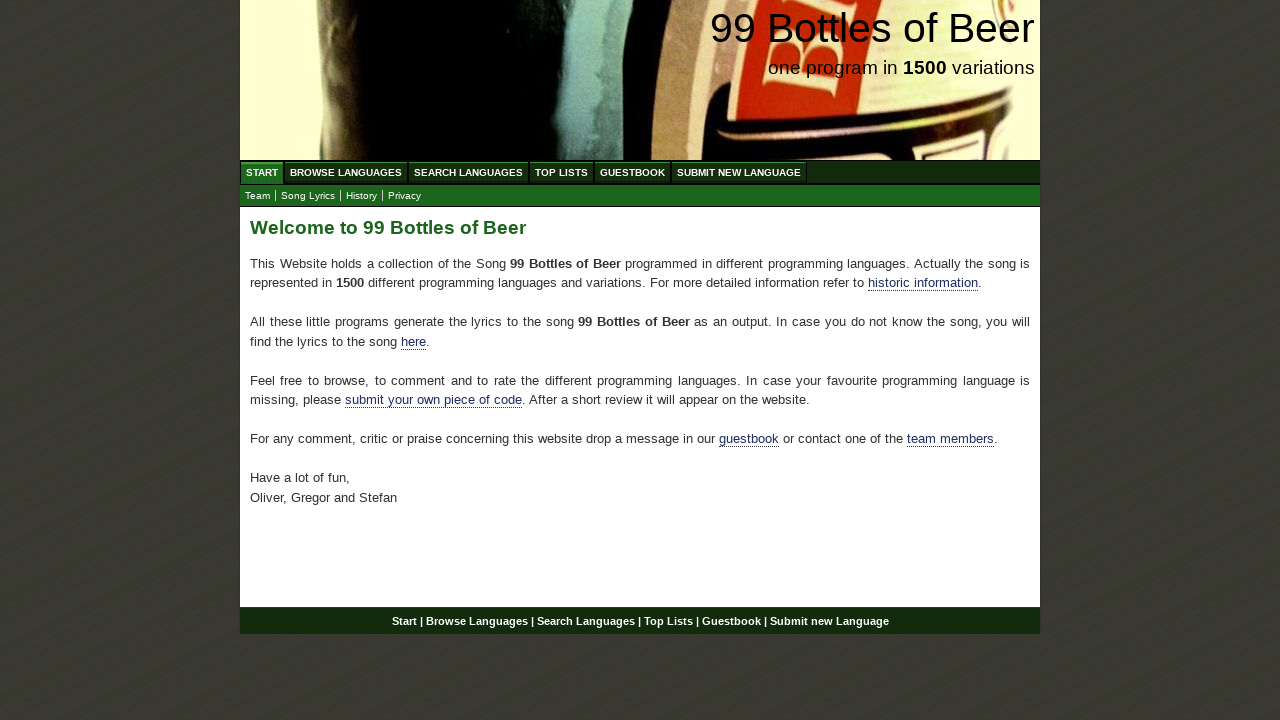

Clicked on BROWSE LANGUAGES menu at (346, 172) on xpath=//li/a[@href='/abc.html']
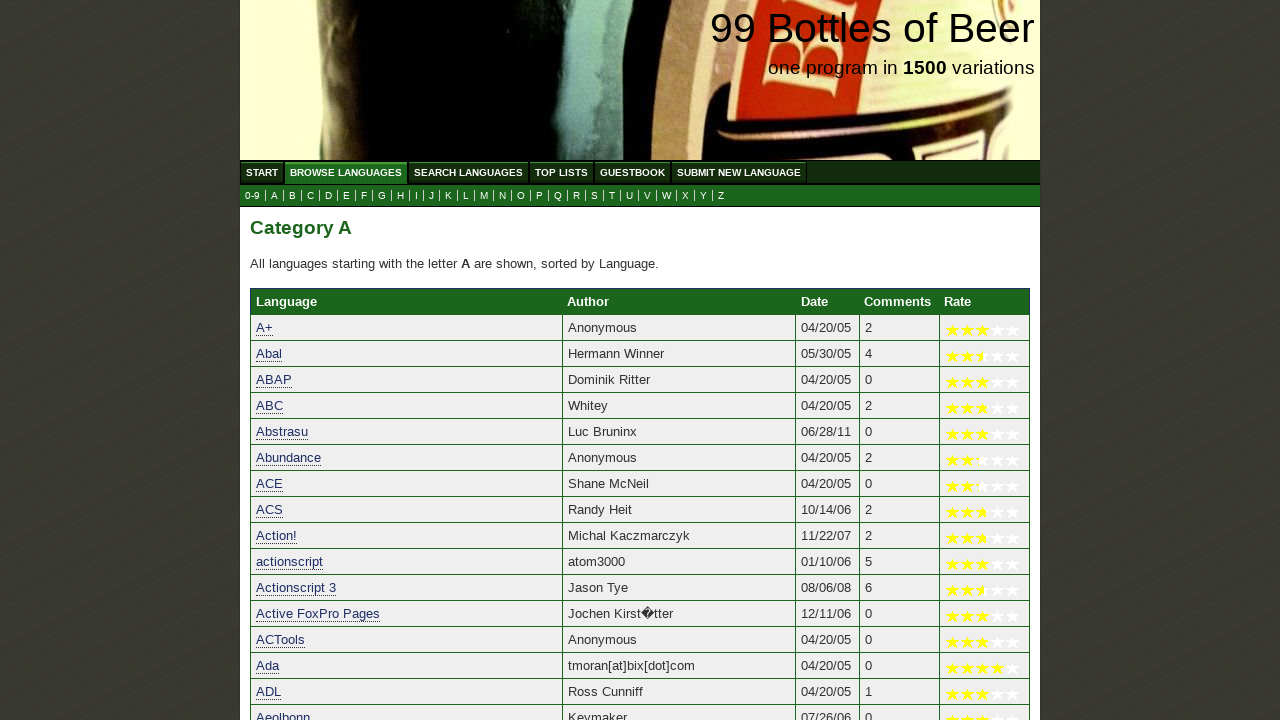

Table header row loaded
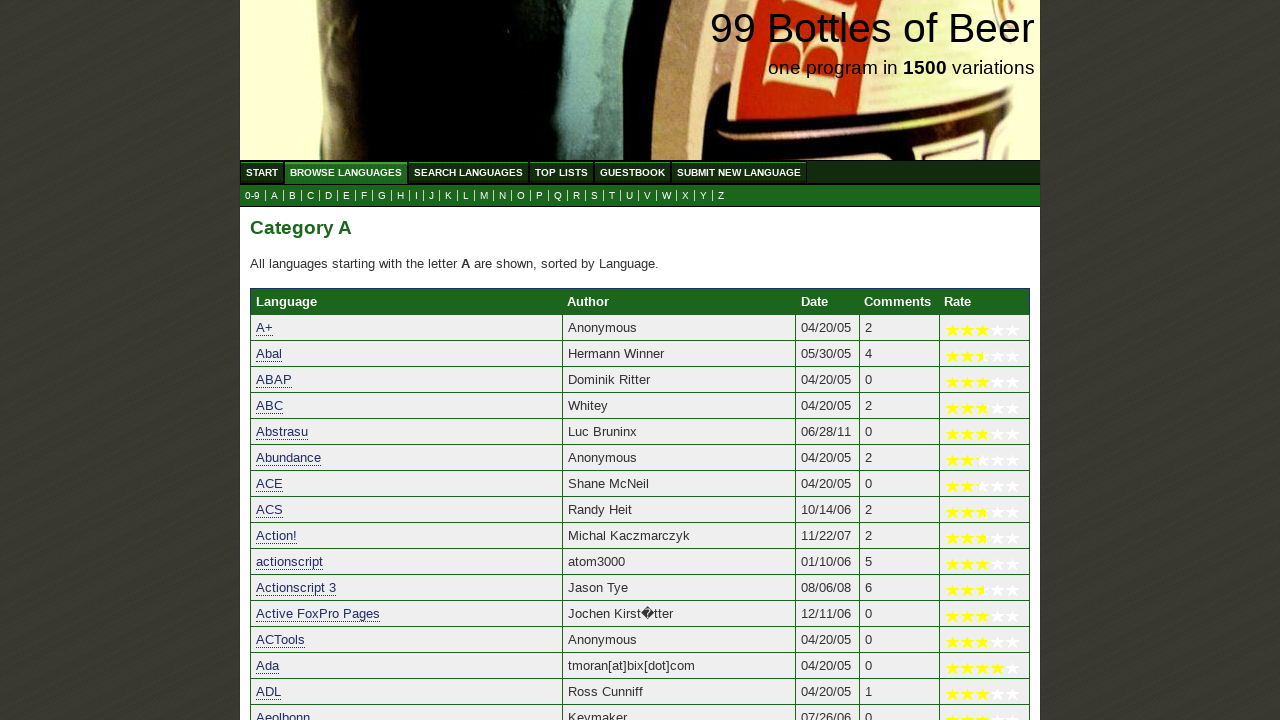

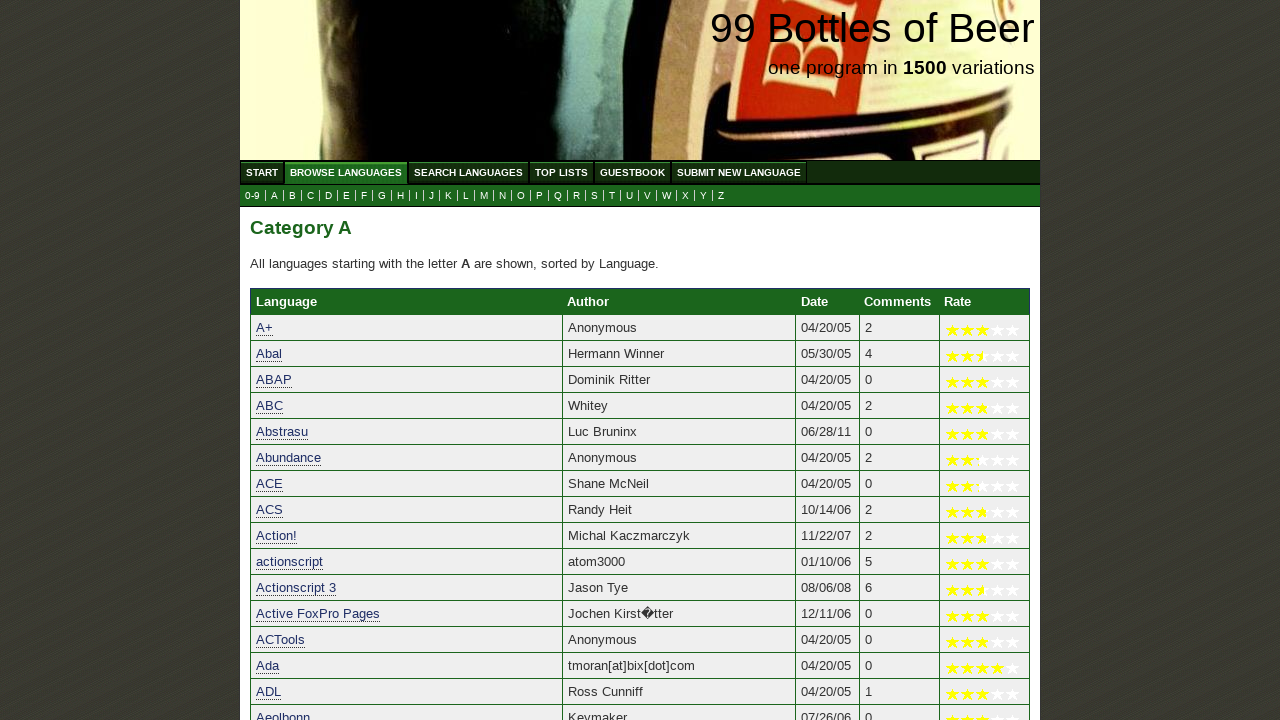